Navigates to QA Click Academy practice page after maximizing window and clearing cookies. This is a basic browser setup and navigation test.

Starting URL: http://www.qaclickacademy.com/practice.php

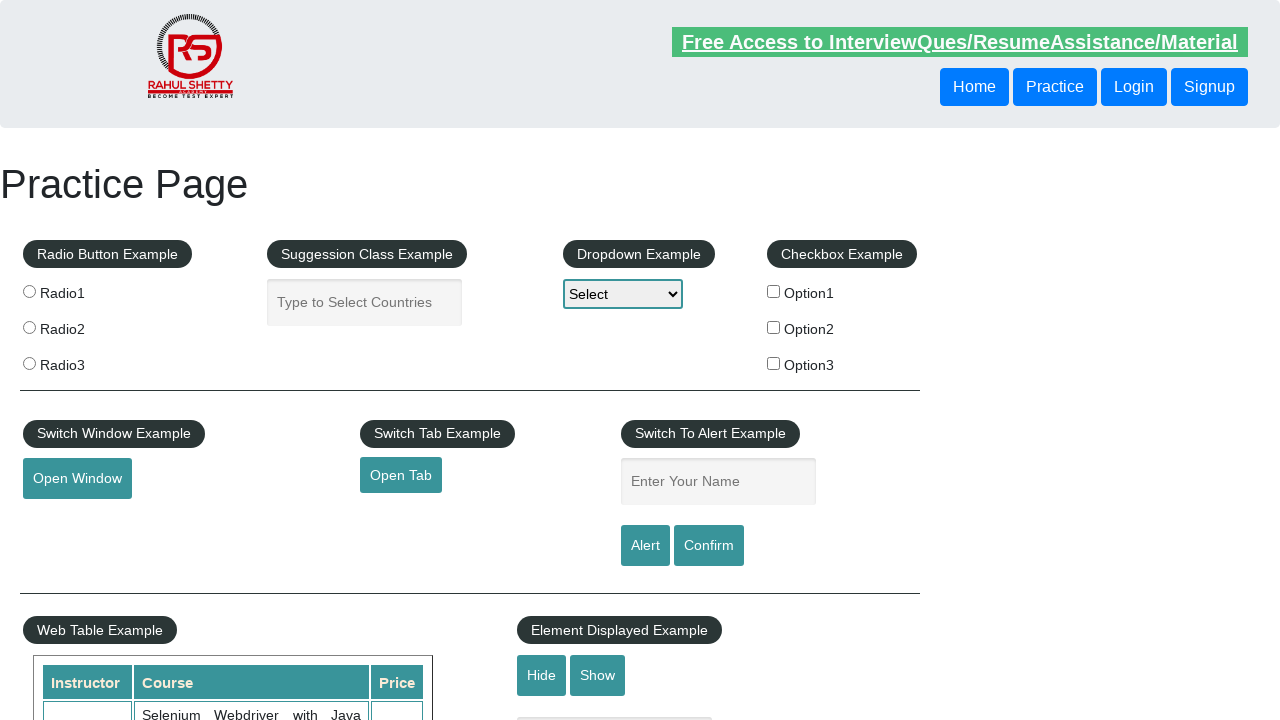

Cleared all cookies from browser context
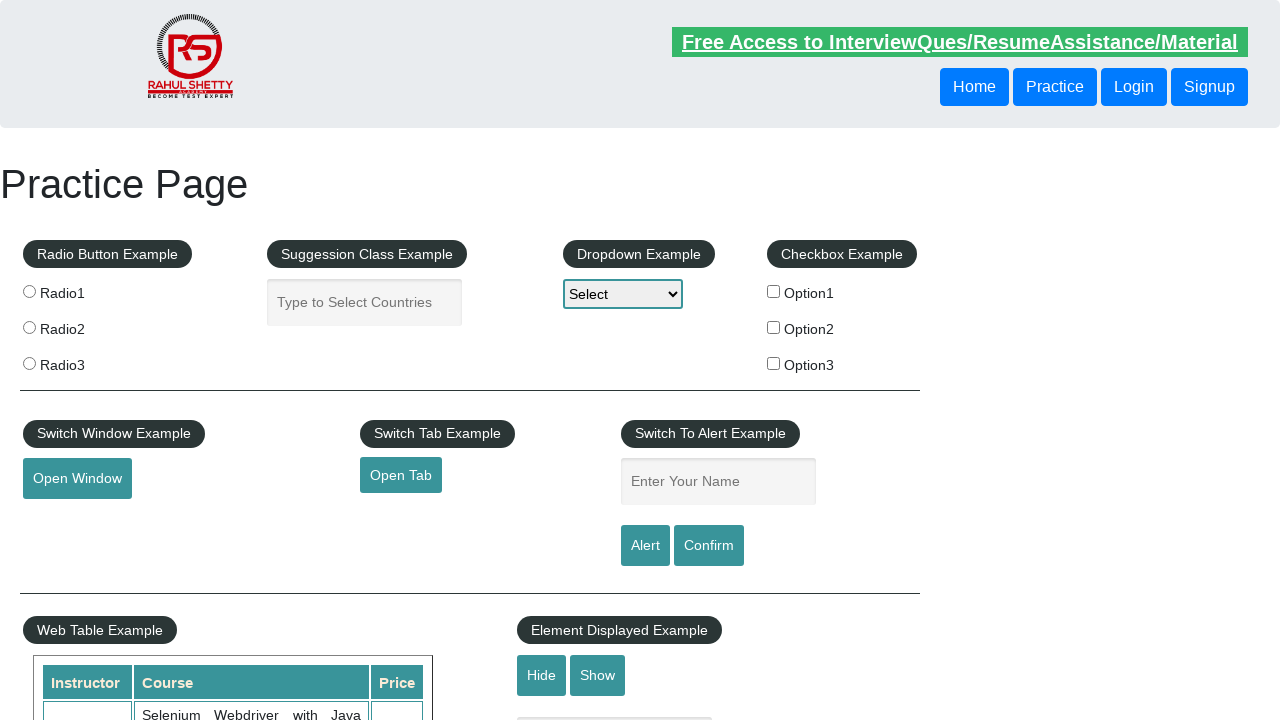

Page loaded (domcontentloaded state reached)
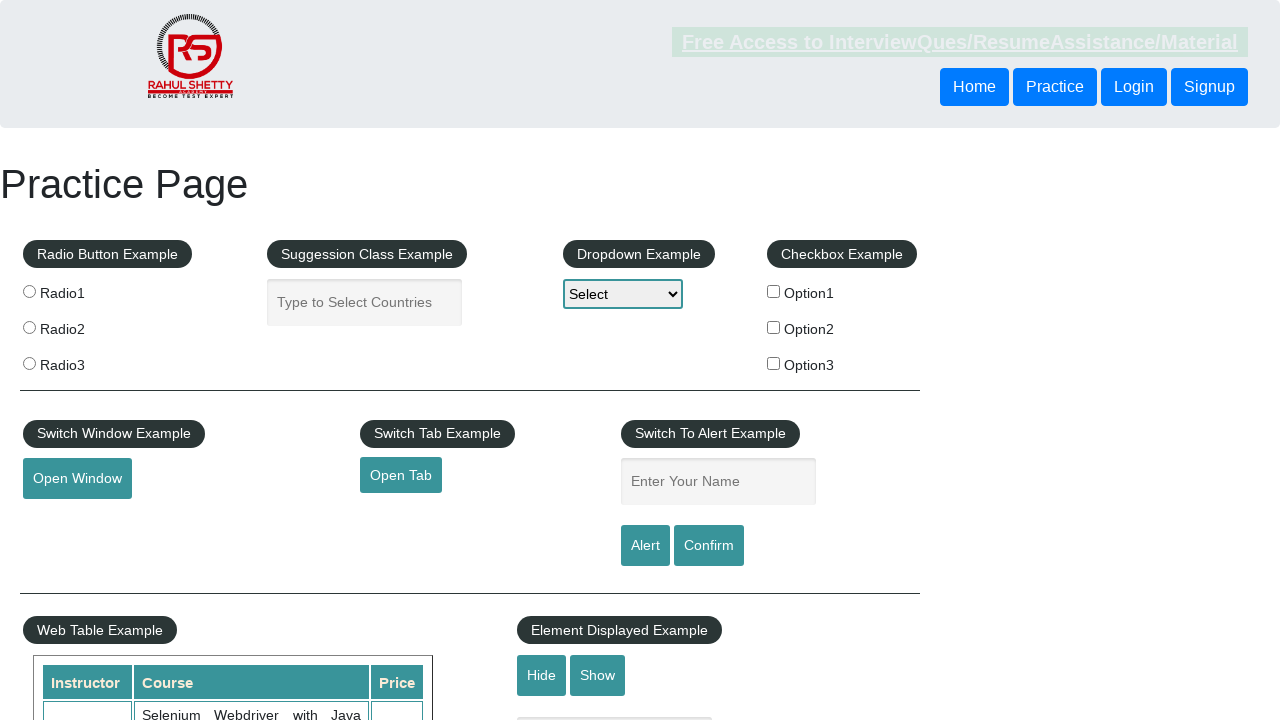

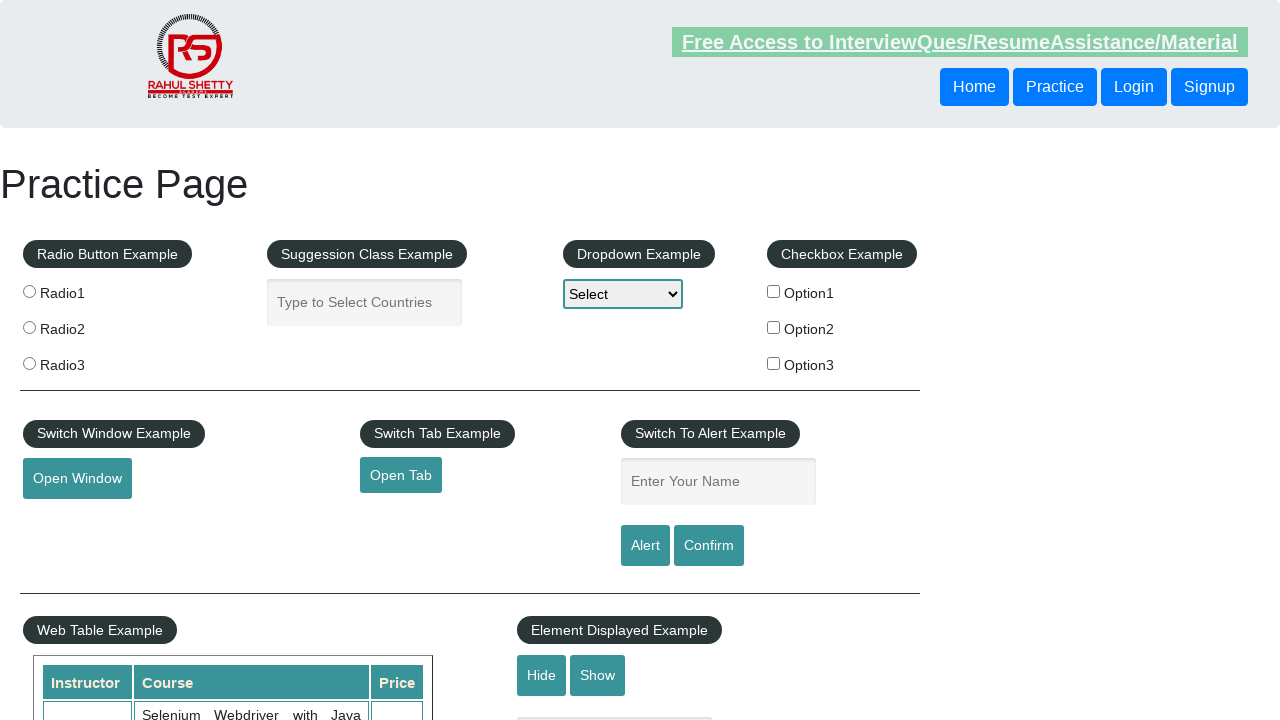